Tests the FAQ section on a scooter rental website by clicking on each FAQ question and verifying that the correct answer is displayed. The test iterates through 8 FAQ items checking question-answer pairs.

Starting URL: https://qa-scooter.praktikum-services.ru/

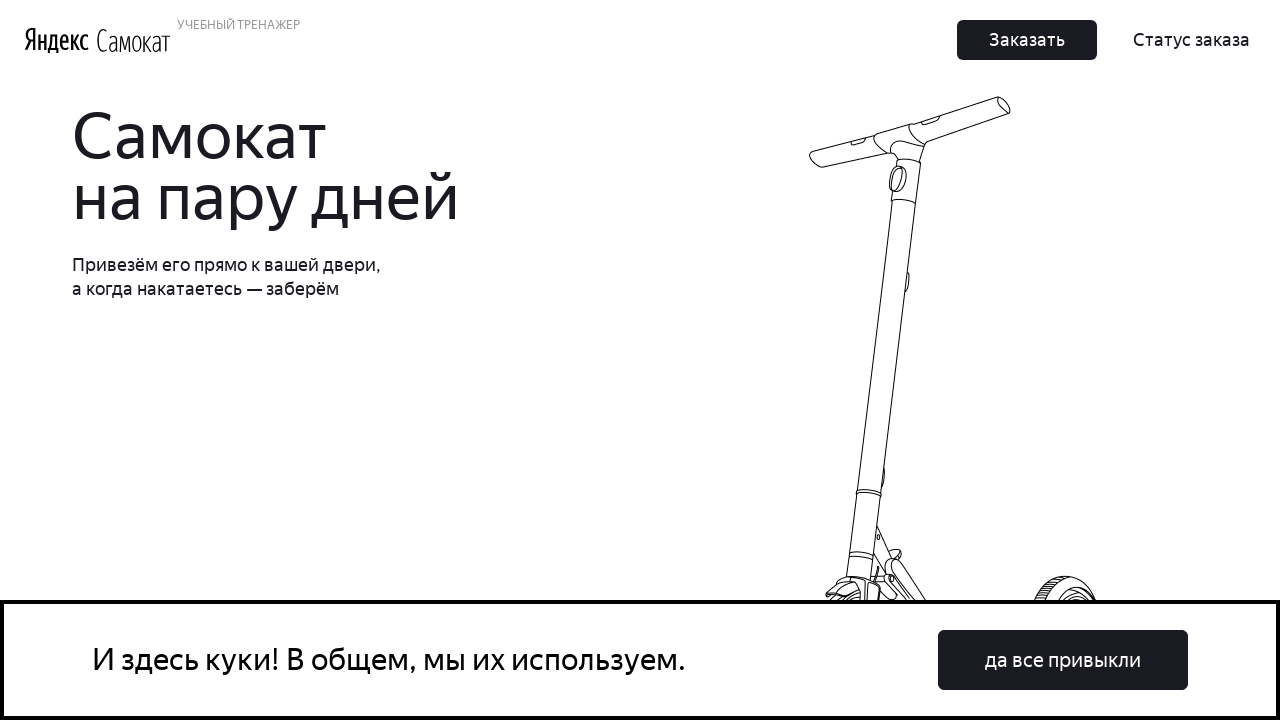

Scrolled to FAQ section
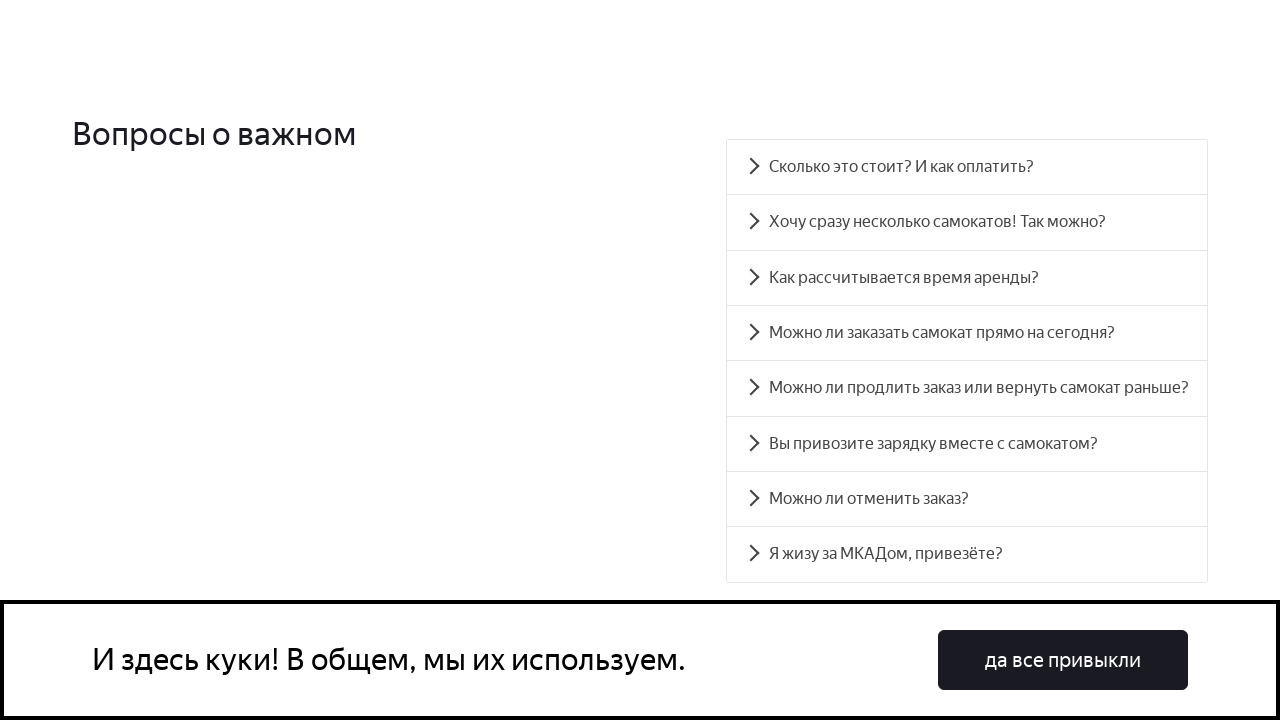

Clicked FAQ question 1 at (967, 167) on .accordion__item:nth-child(1) .accordion__heading
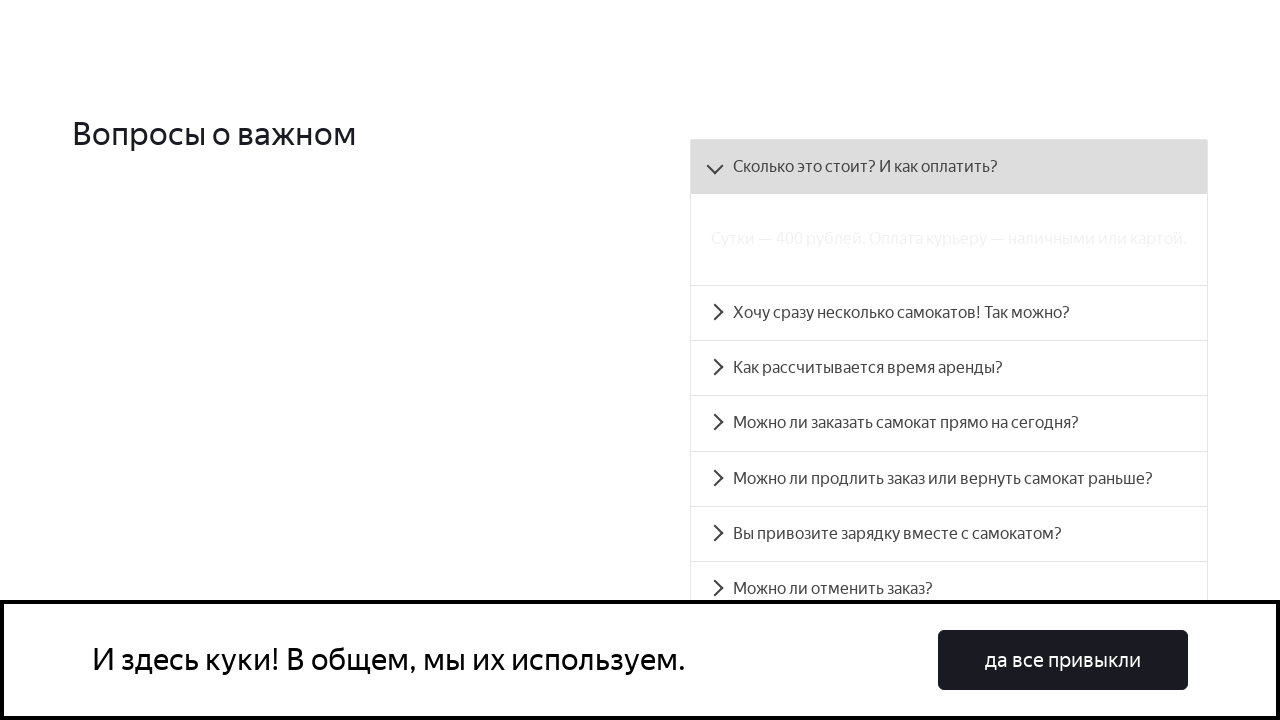

FAQ answer 1 panel became visible
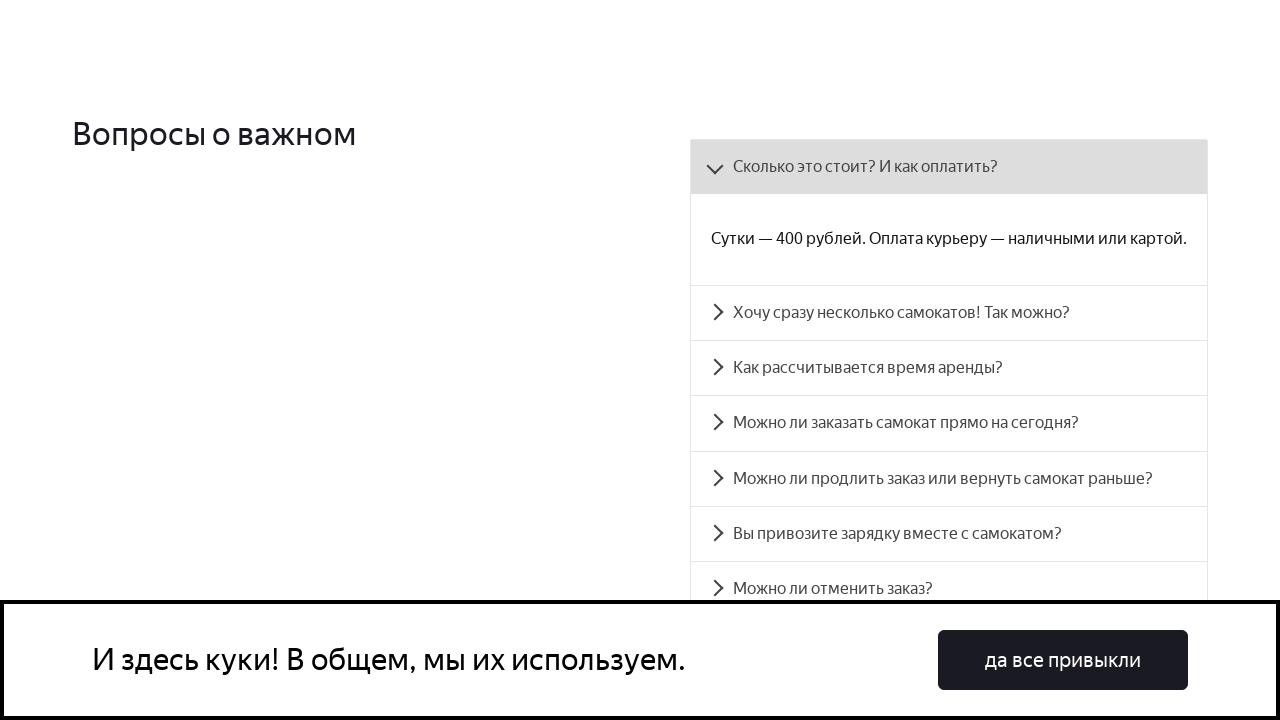

Retrieved answer text for FAQ 1
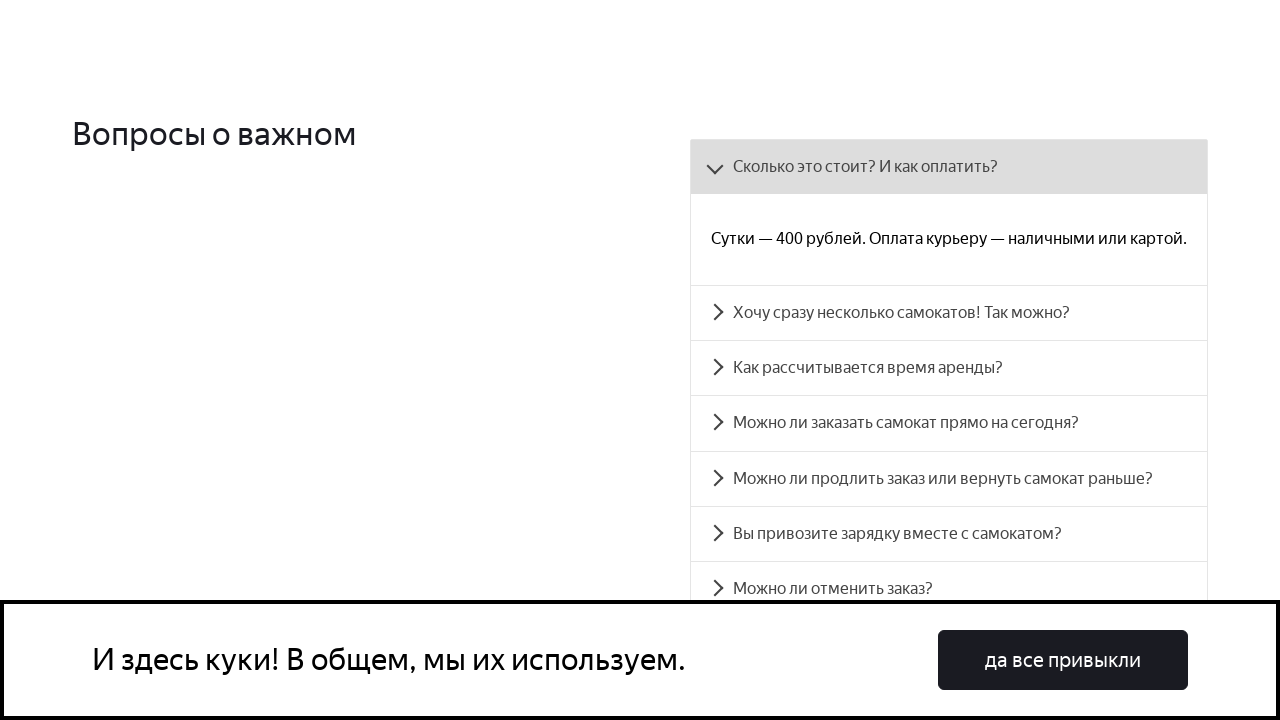

Verified FAQ 1 answer matches expected text
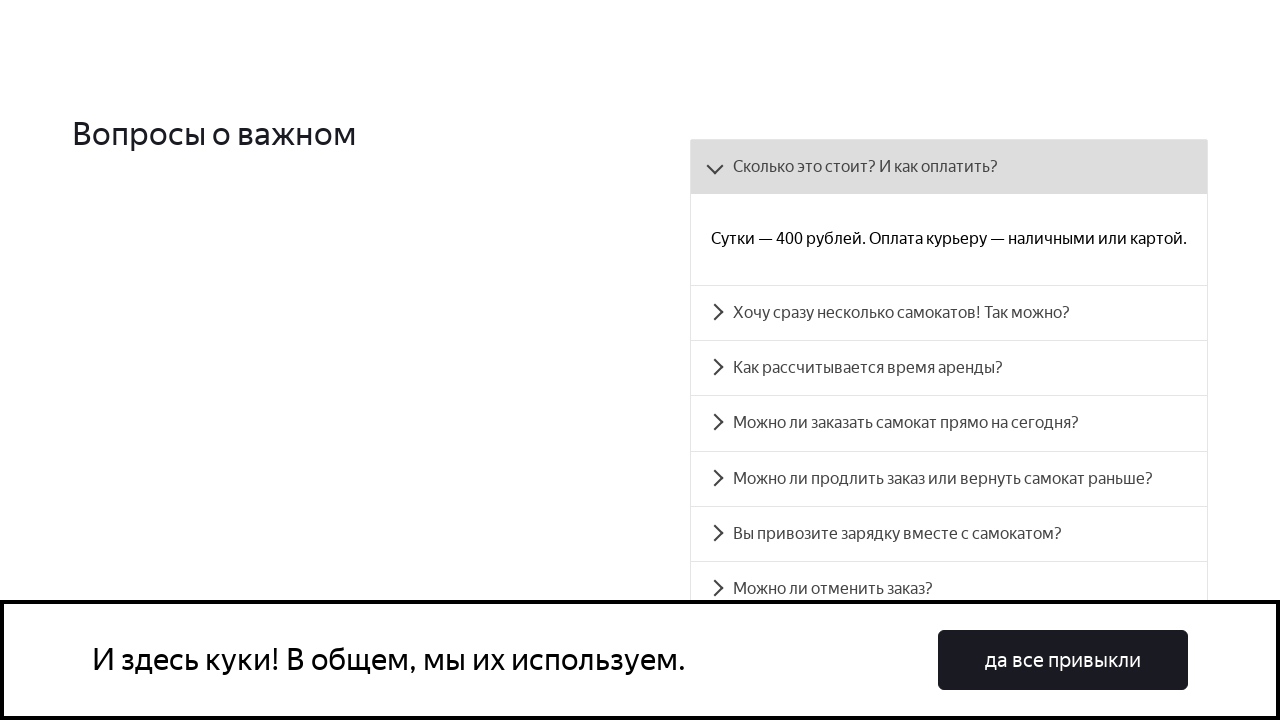

Clicked FAQ question 2 at (949, 313) on .accordion__item:nth-child(2) .accordion__heading
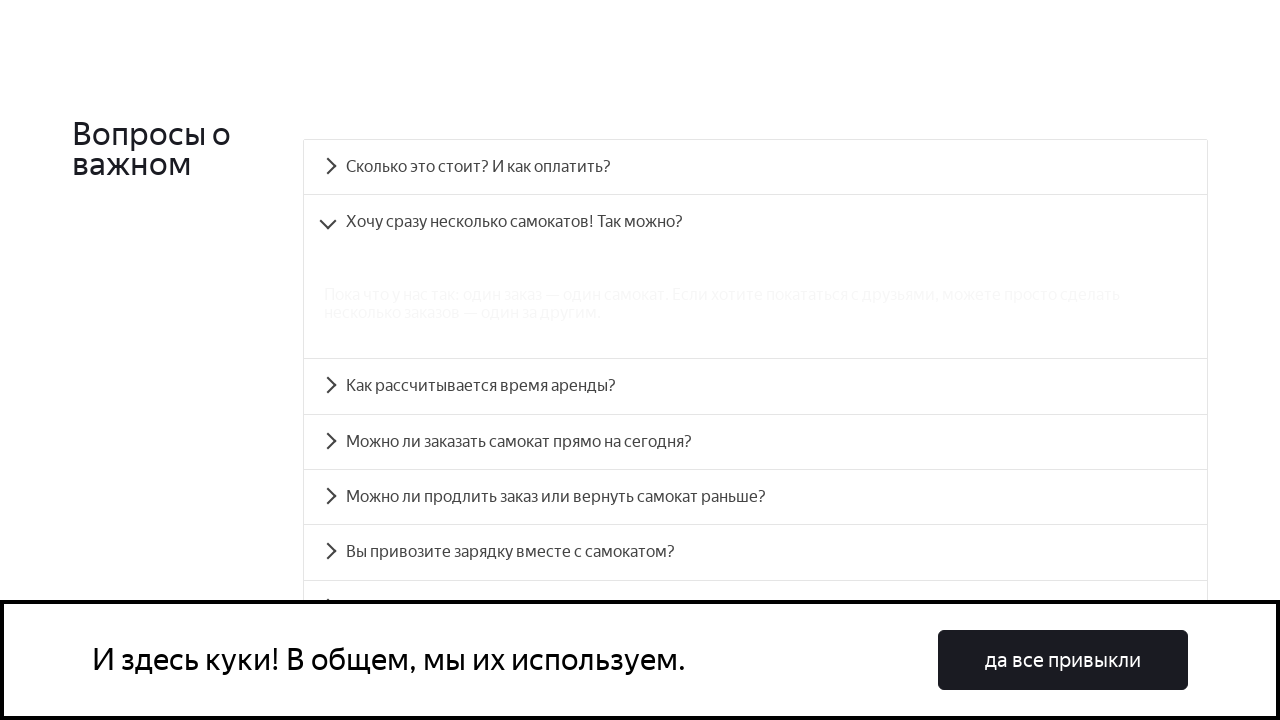

FAQ answer 2 panel became visible
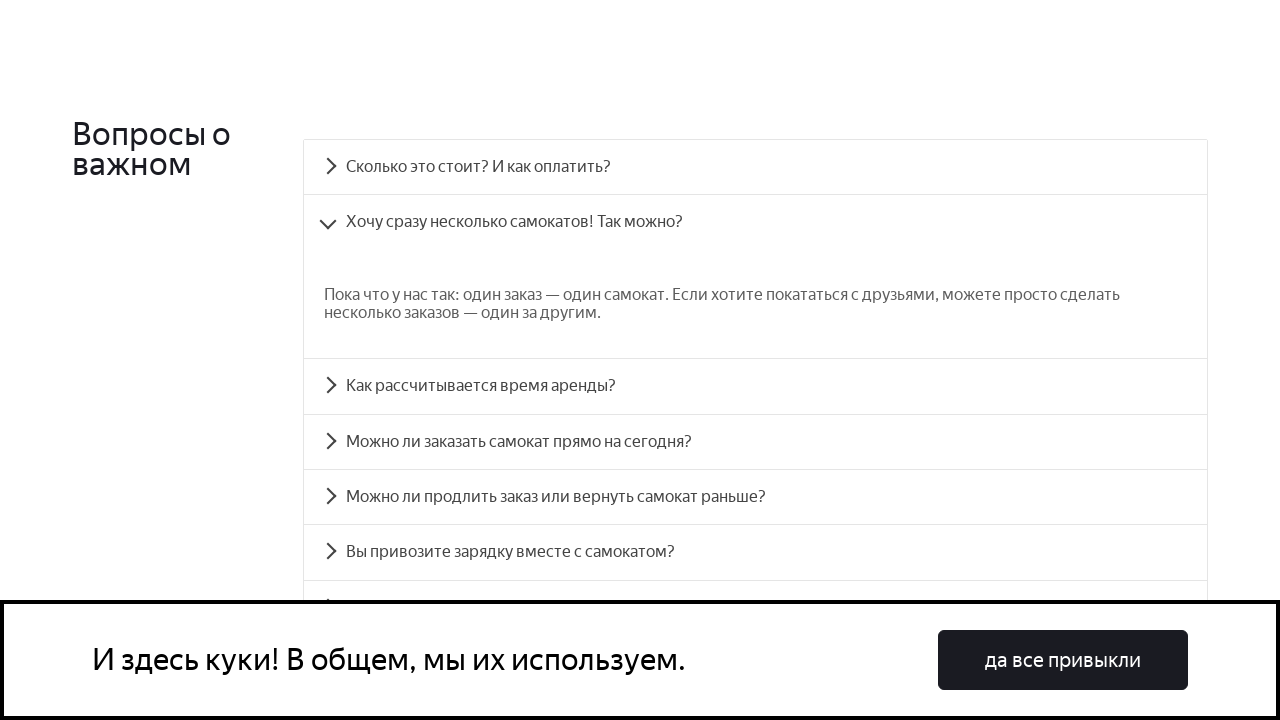

Retrieved answer text for FAQ 2
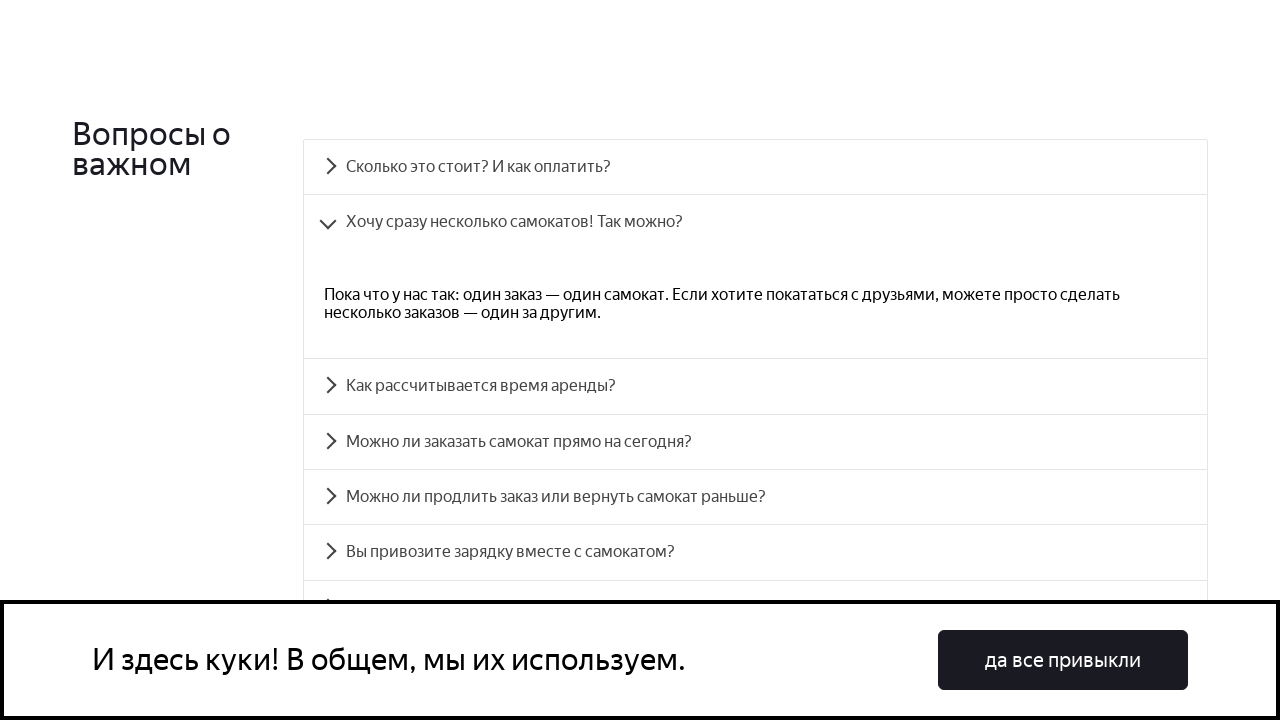

Verified FAQ 2 answer matches expected text
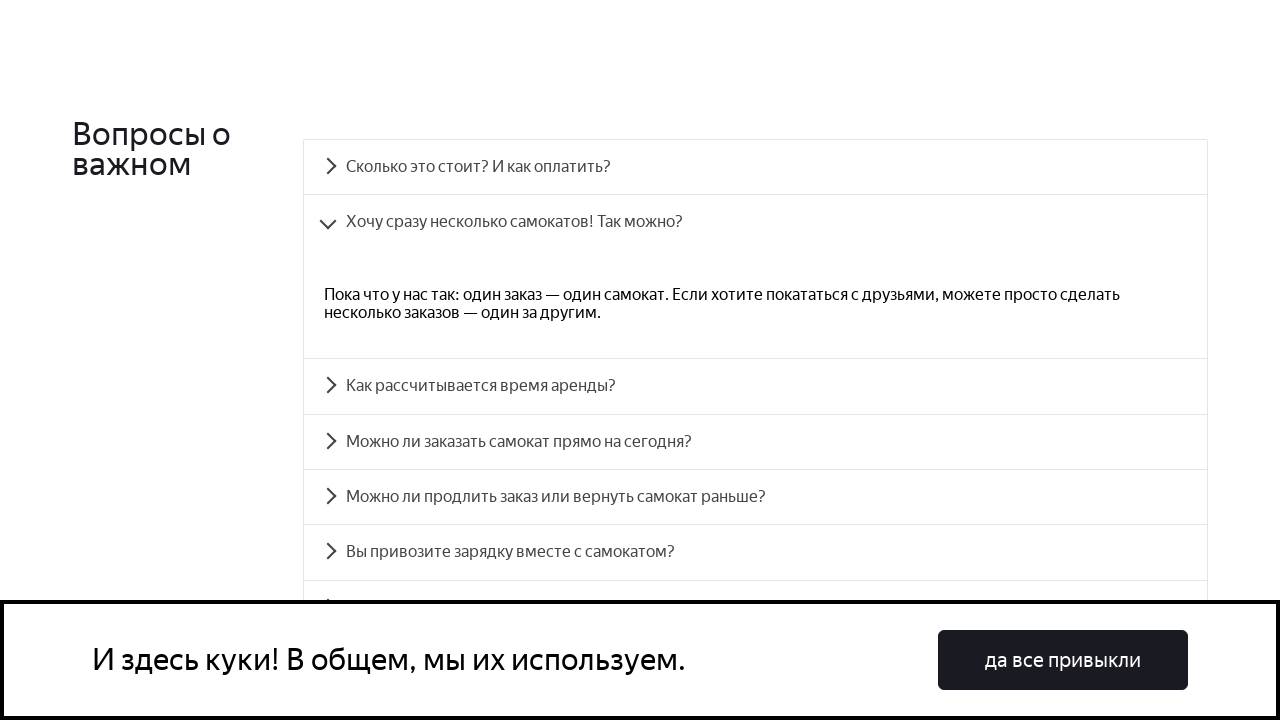

Clicked FAQ question 3 at (755, 386) on .accordion__item:nth-child(3) .accordion__heading
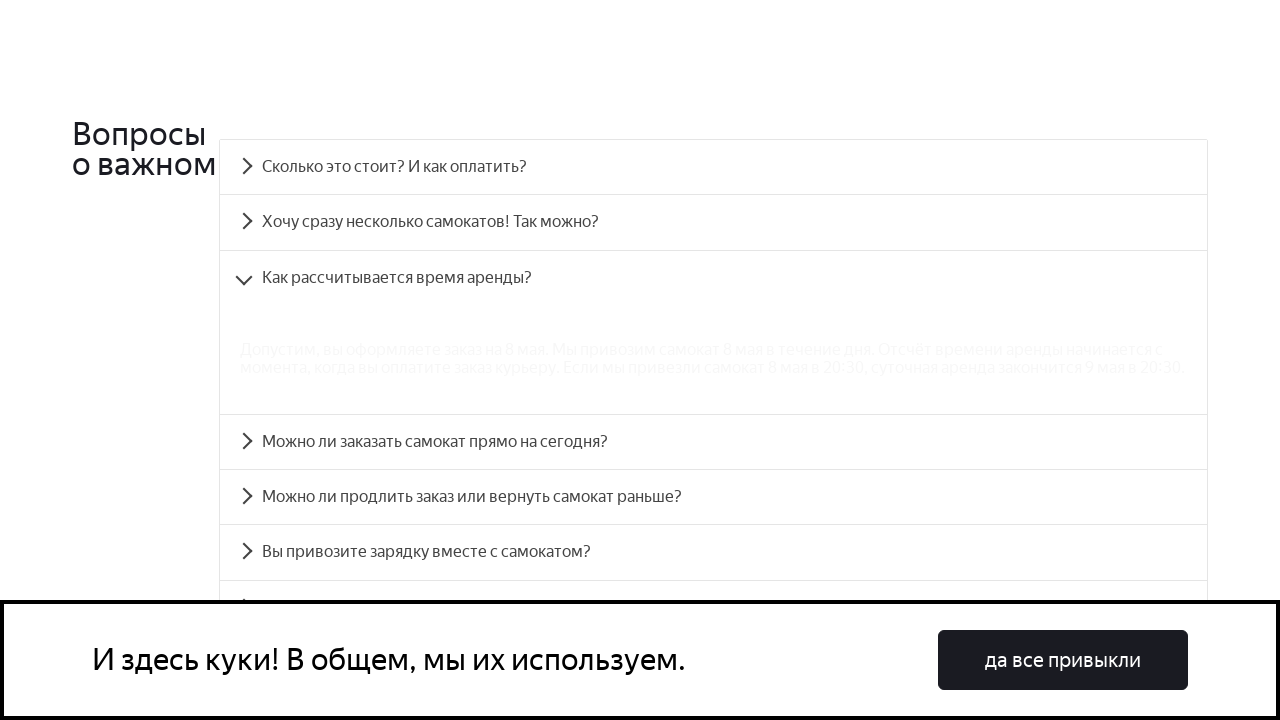

FAQ answer 3 panel became visible
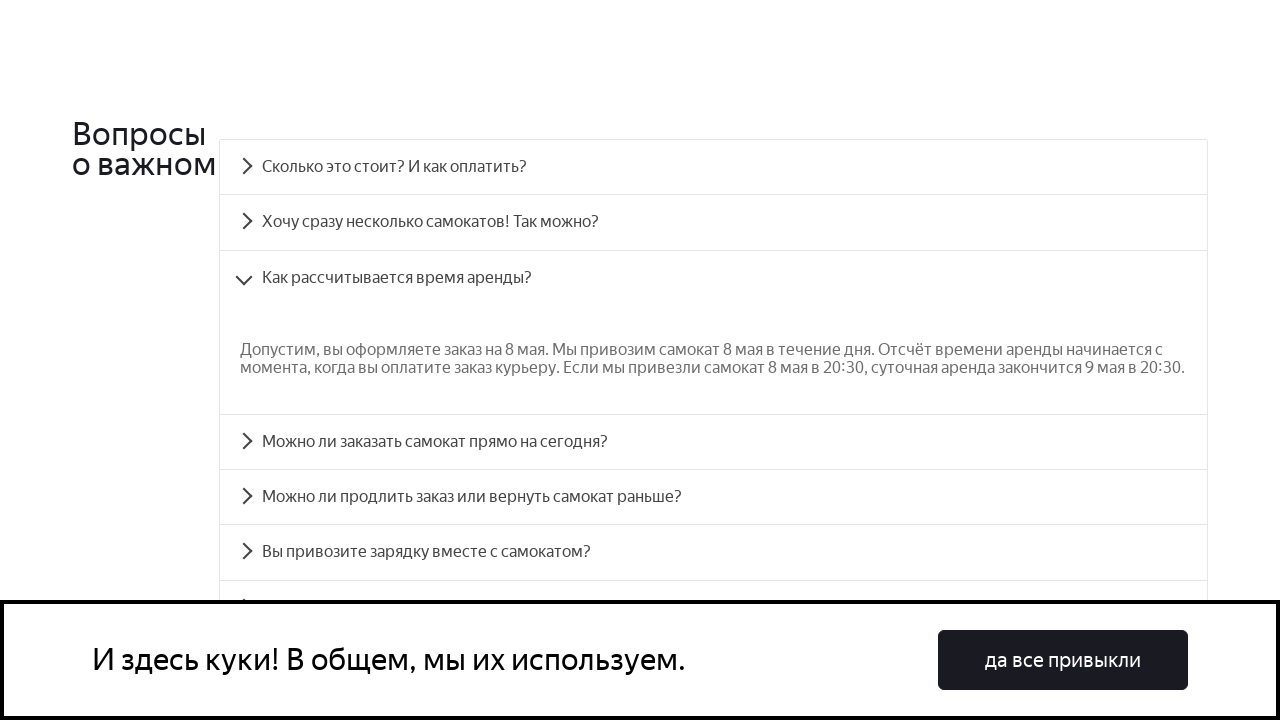

Retrieved answer text for FAQ 3
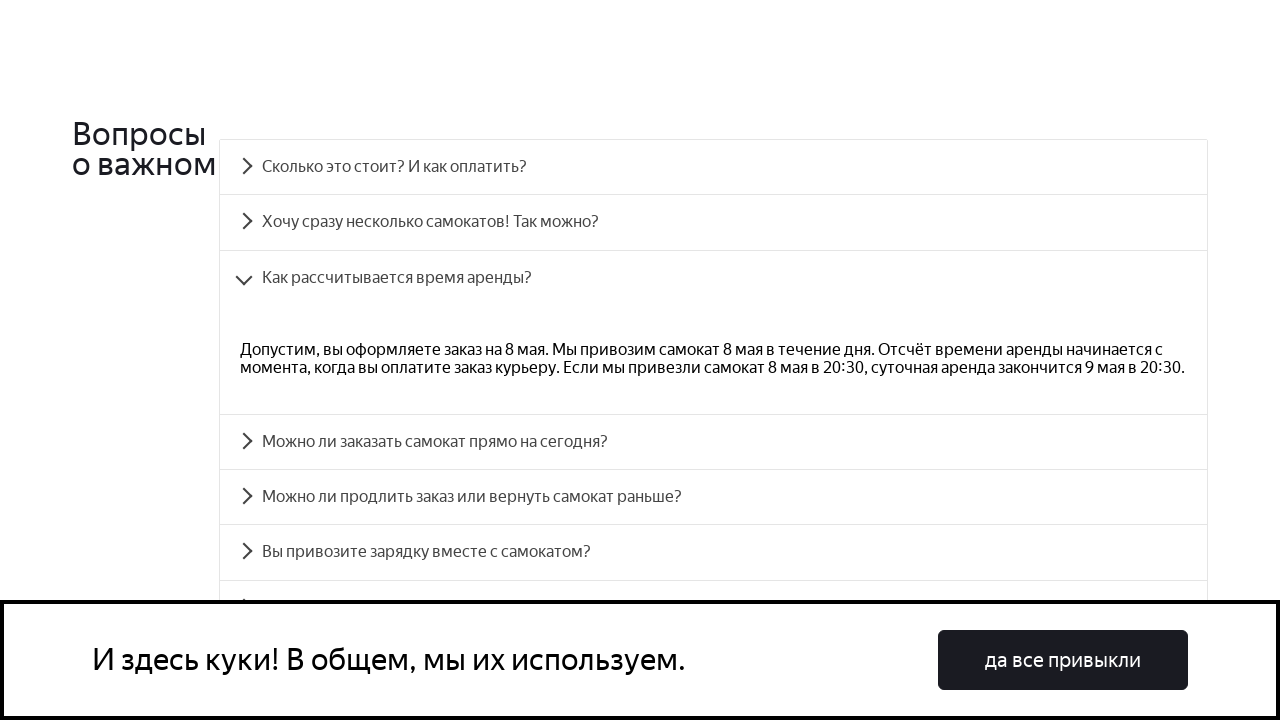

Verified FAQ 3 answer matches expected text
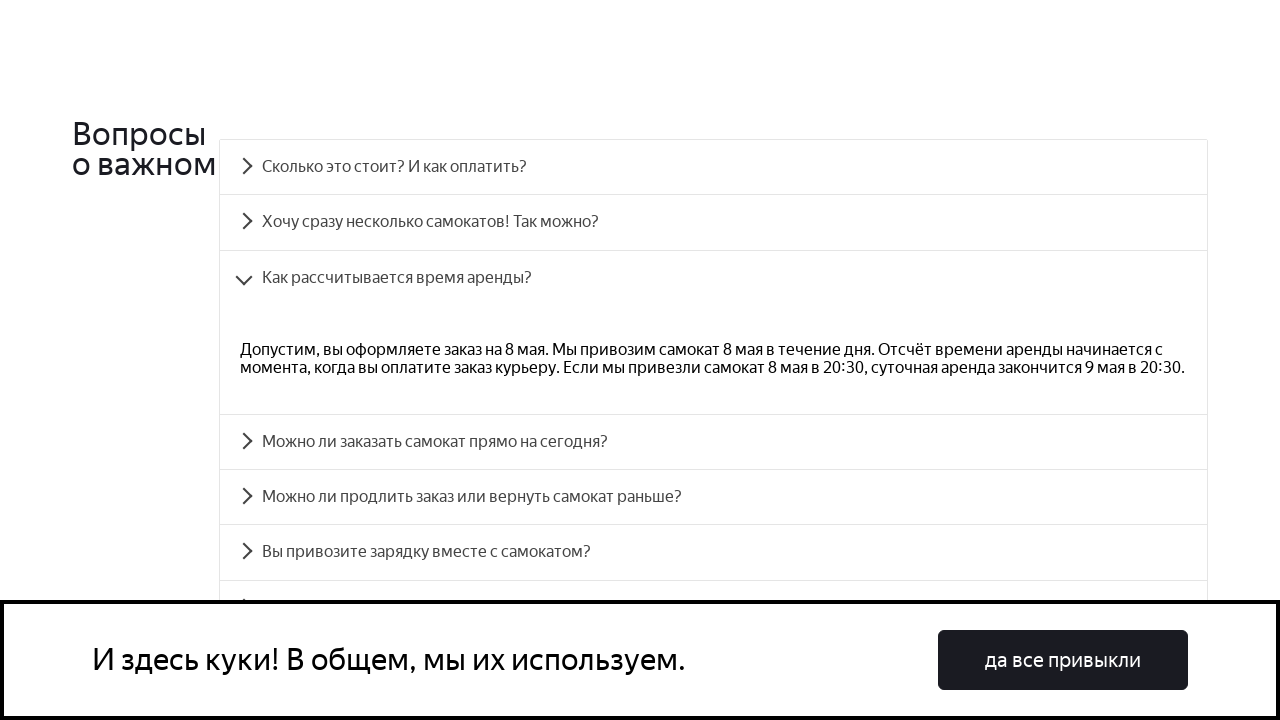

Clicked FAQ question 4 at (714, 442) on .accordion__item:nth-child(4) .accordion__heading
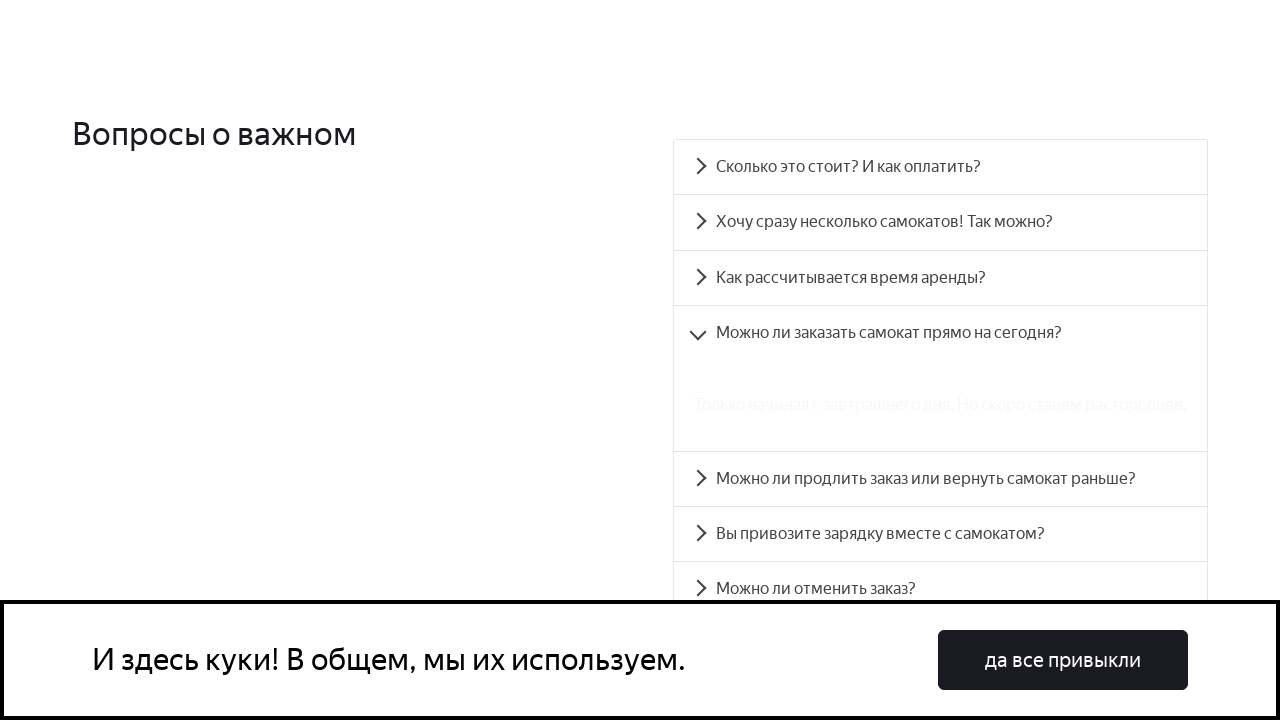

FAQ answer 4 panel became visible
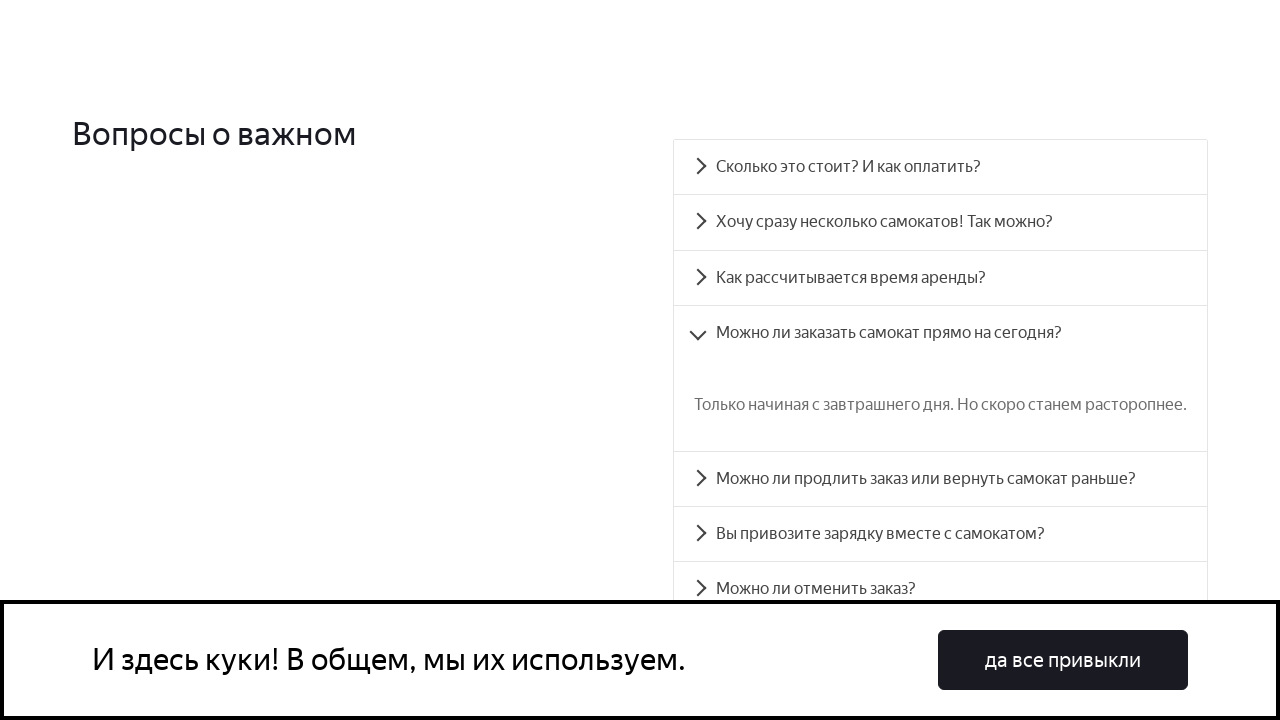

Retrieved answer text for FAQ 4
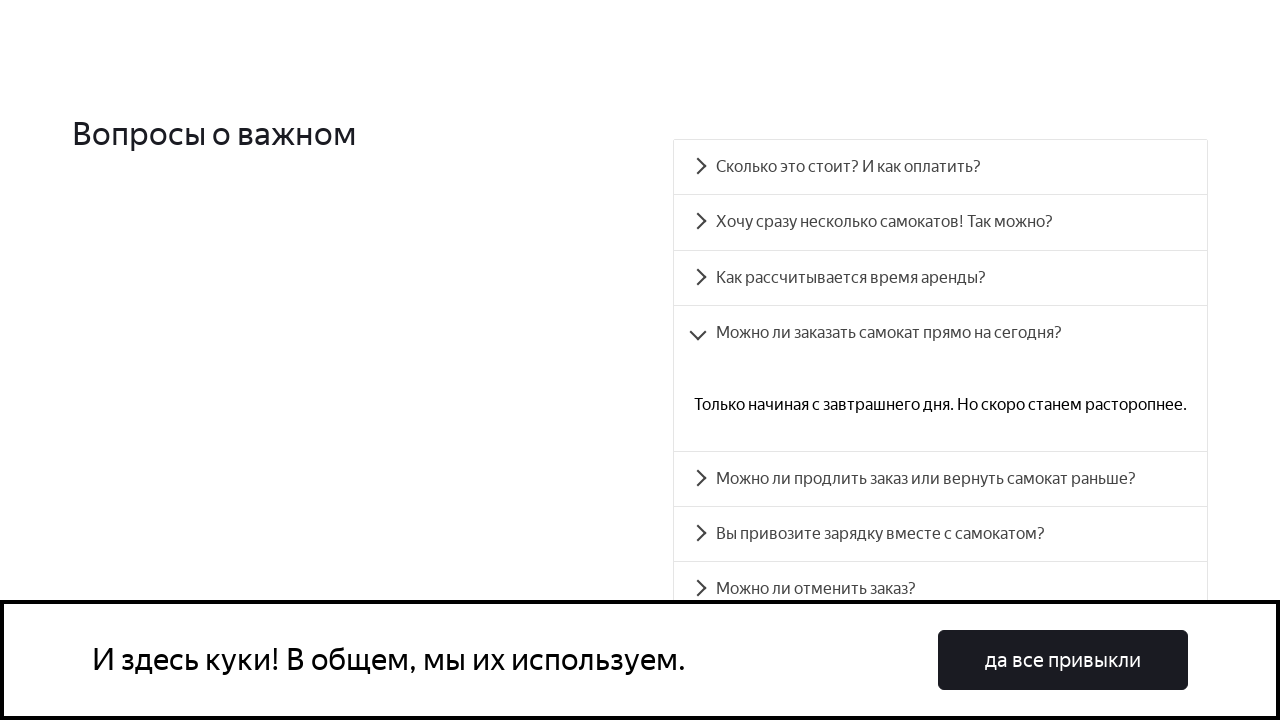

Verified FAQ 4 answer matches expected text
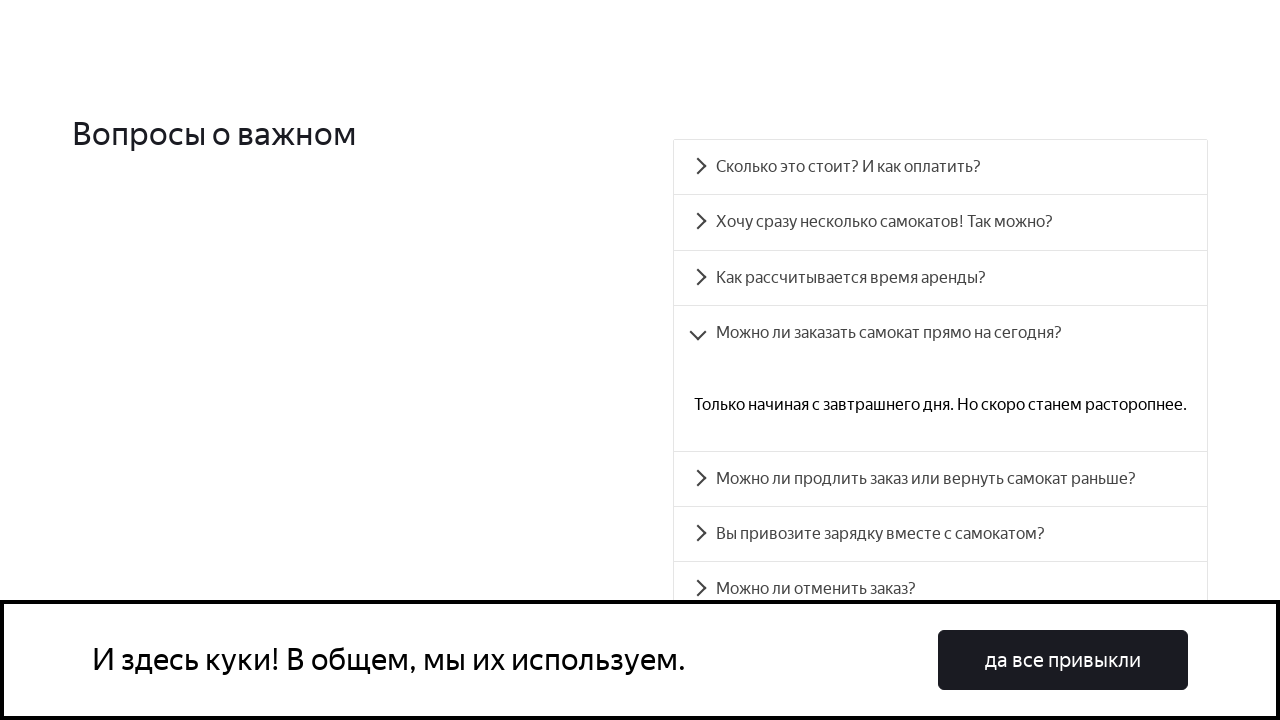

Clicked FAQ question 5 at (940, 479) on .accordion__item:nth-child(5) .accordion__heading
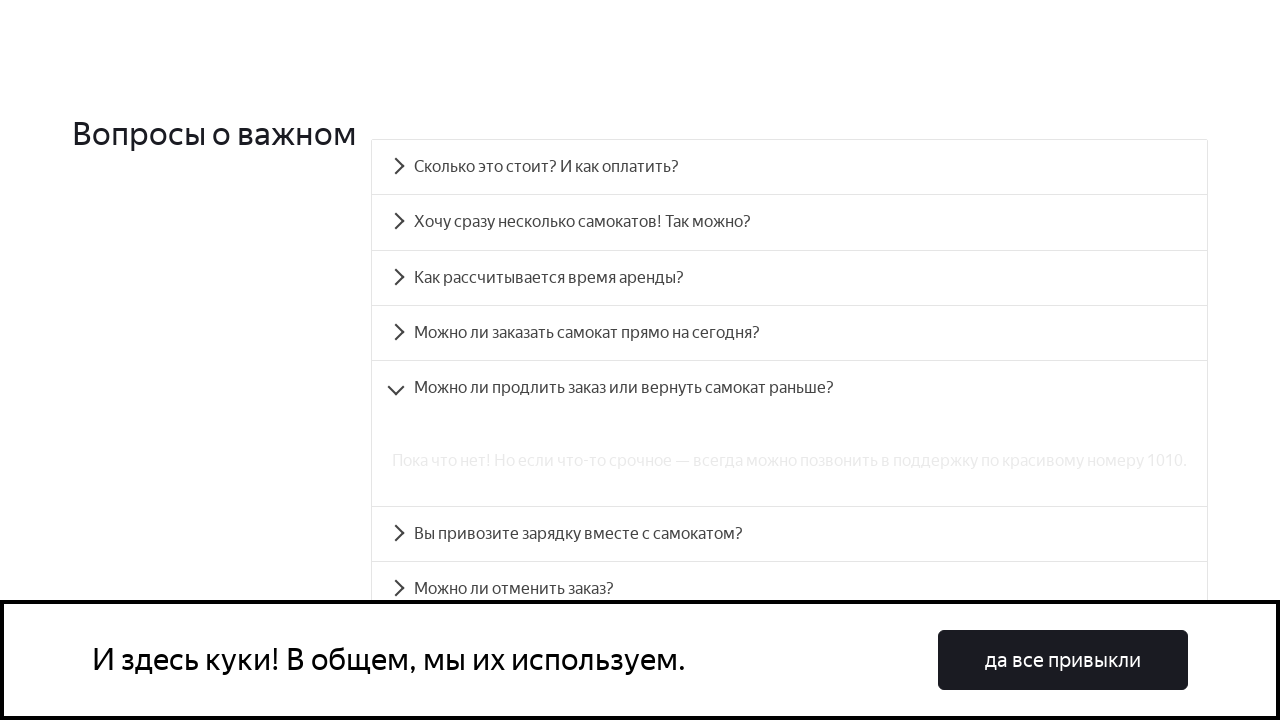

FAQ answer 5 panel became visible
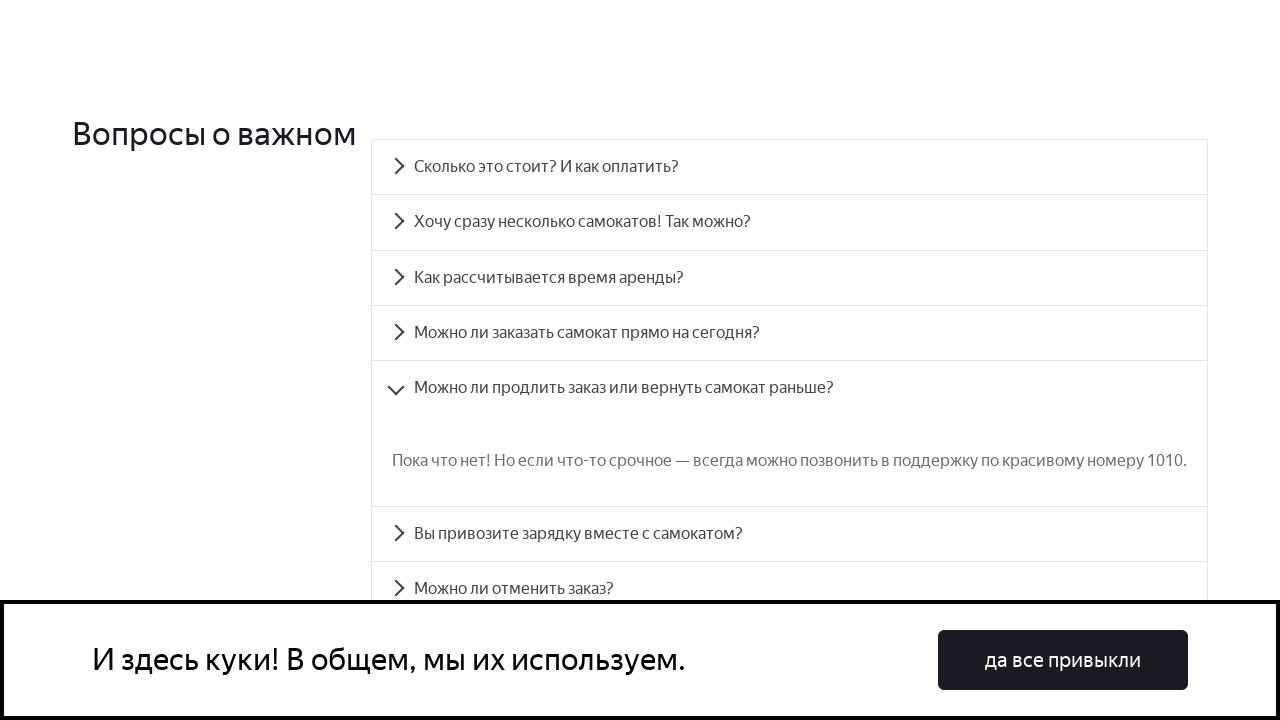

Retrieved answer text for FAQ 5
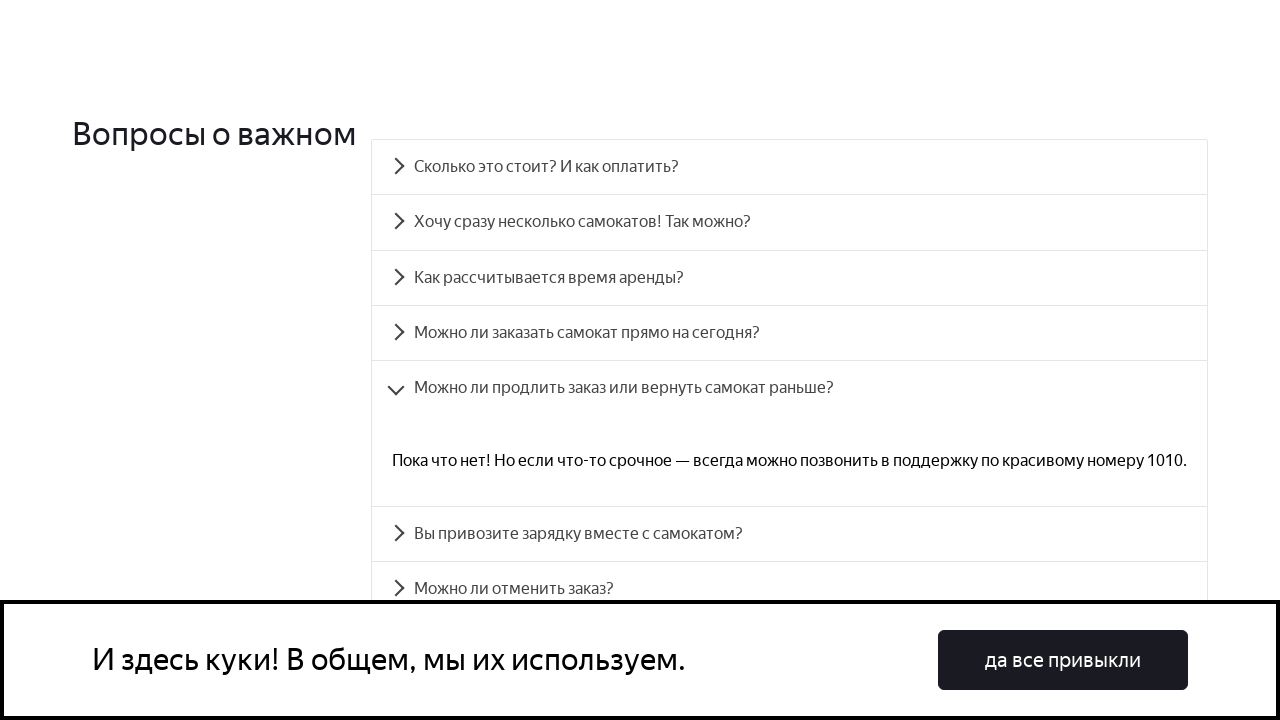

Verified FAQ 5 answer matches expected text
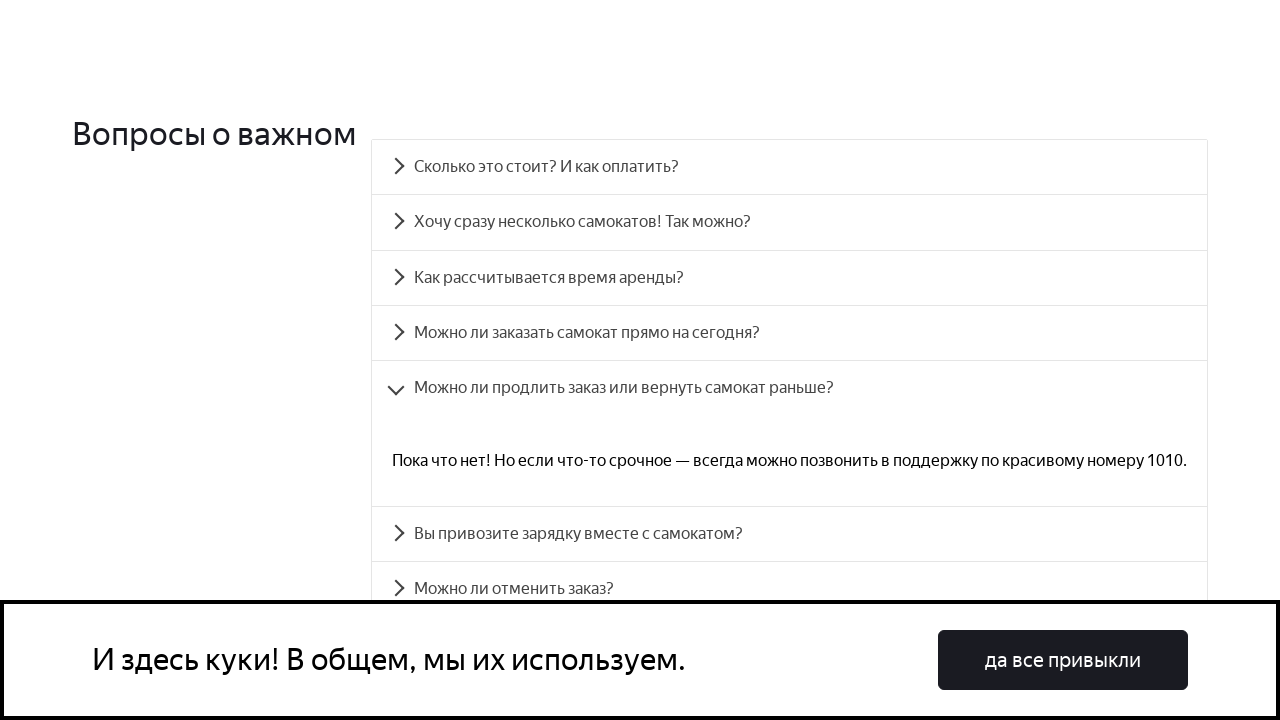

Clicked FAQ question 6 at (790, 534) on .accordion__item:nth-child(6) .accordion__heading
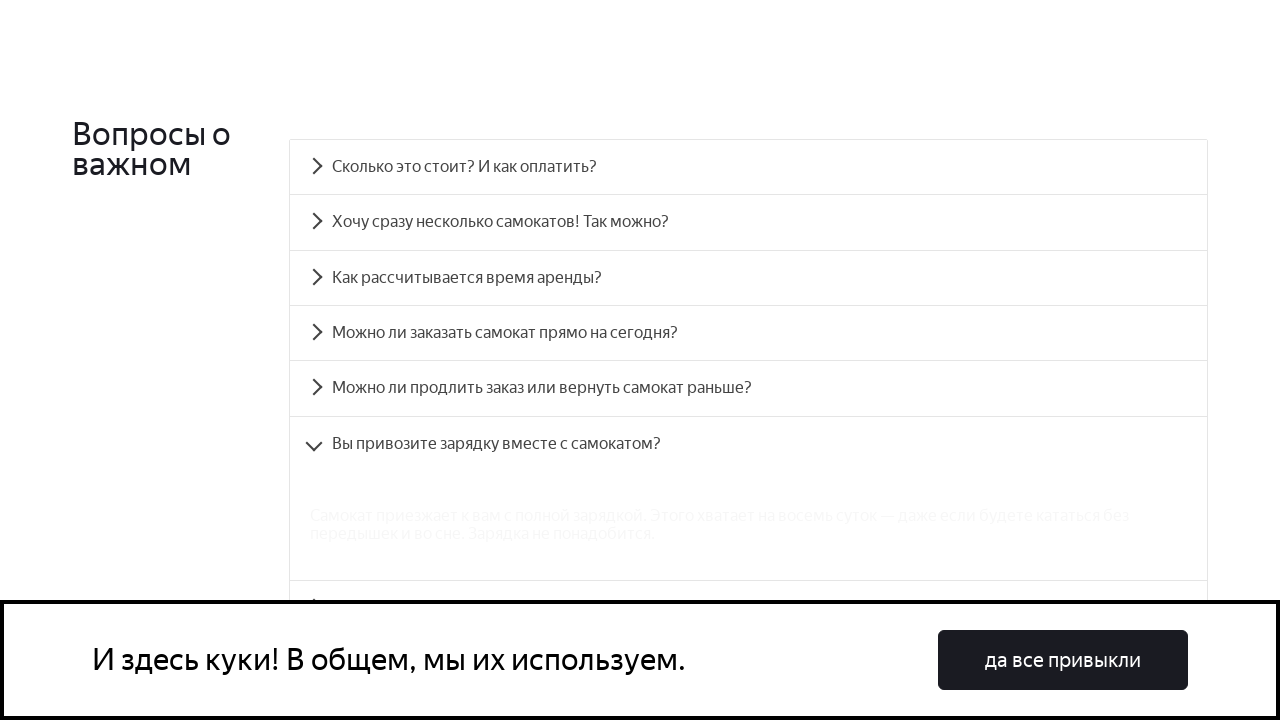

FAQ answer 6 panel became visible
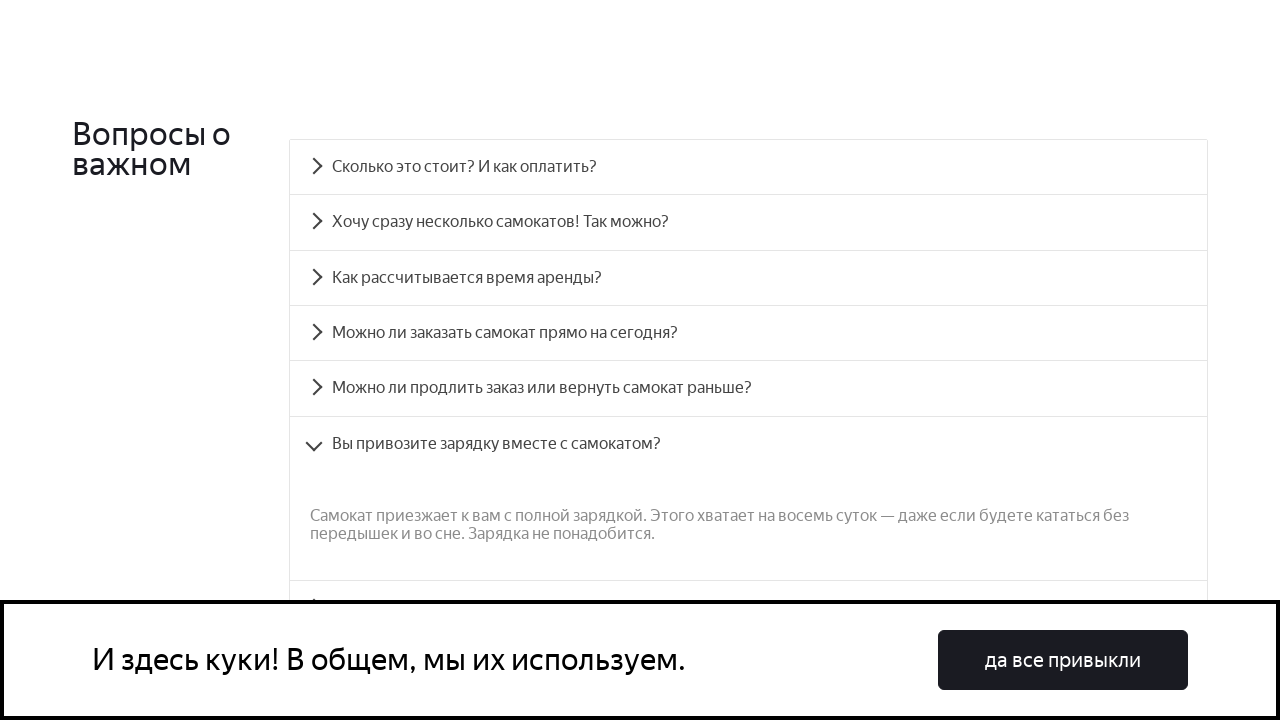

Retrieved answer text for FAQ 6
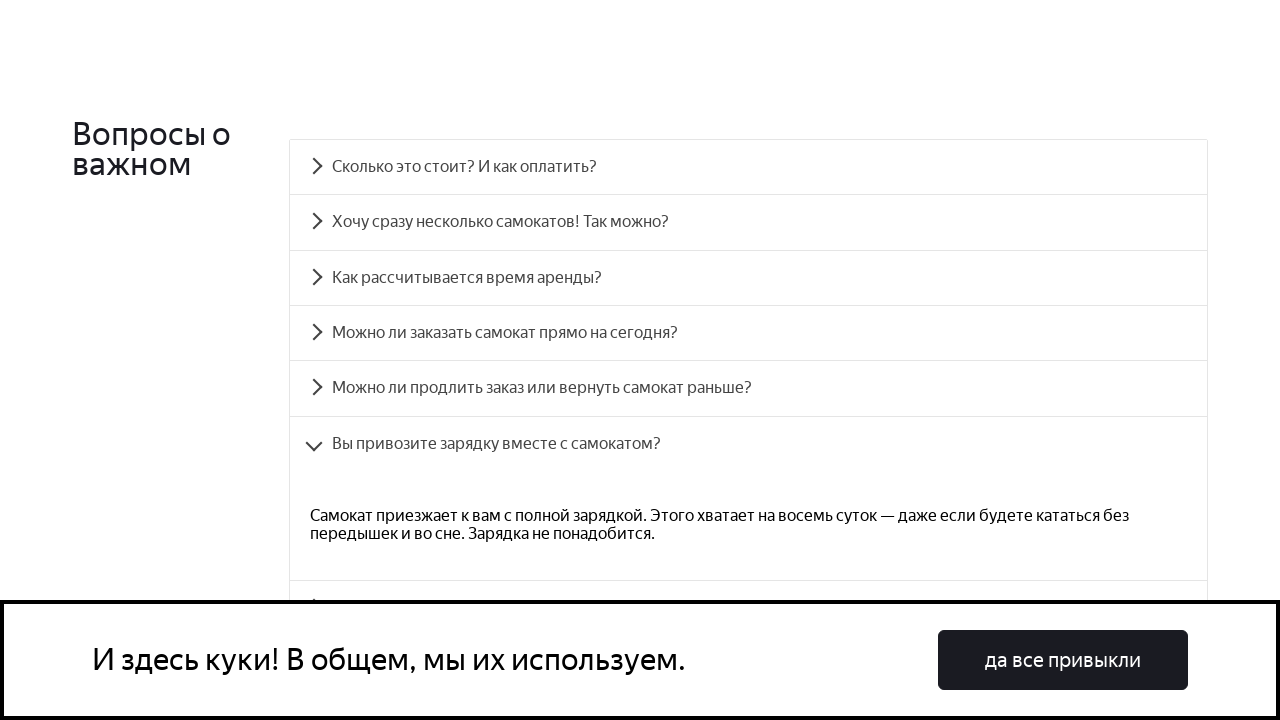

Verified FAQ 6 answer matches expected text
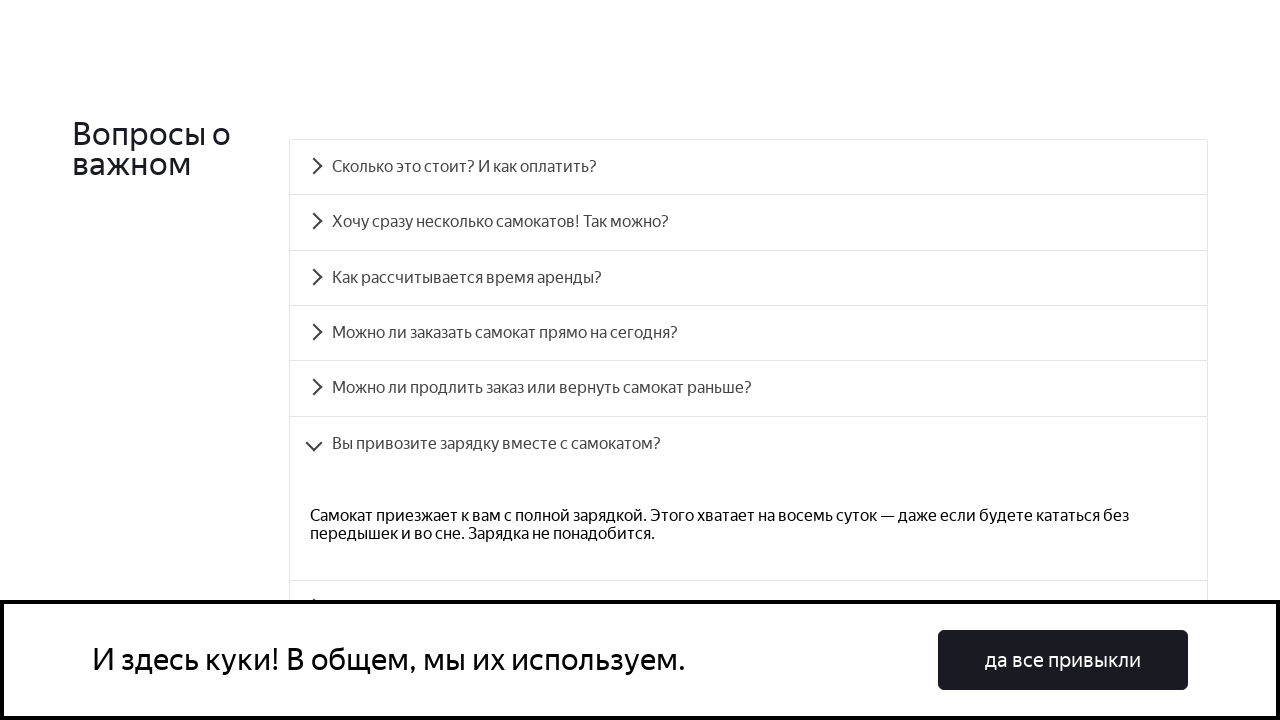

Clicked FAQ question 7 at (748, 436) on .accordion__item:nth-child(7) .accordion__heading
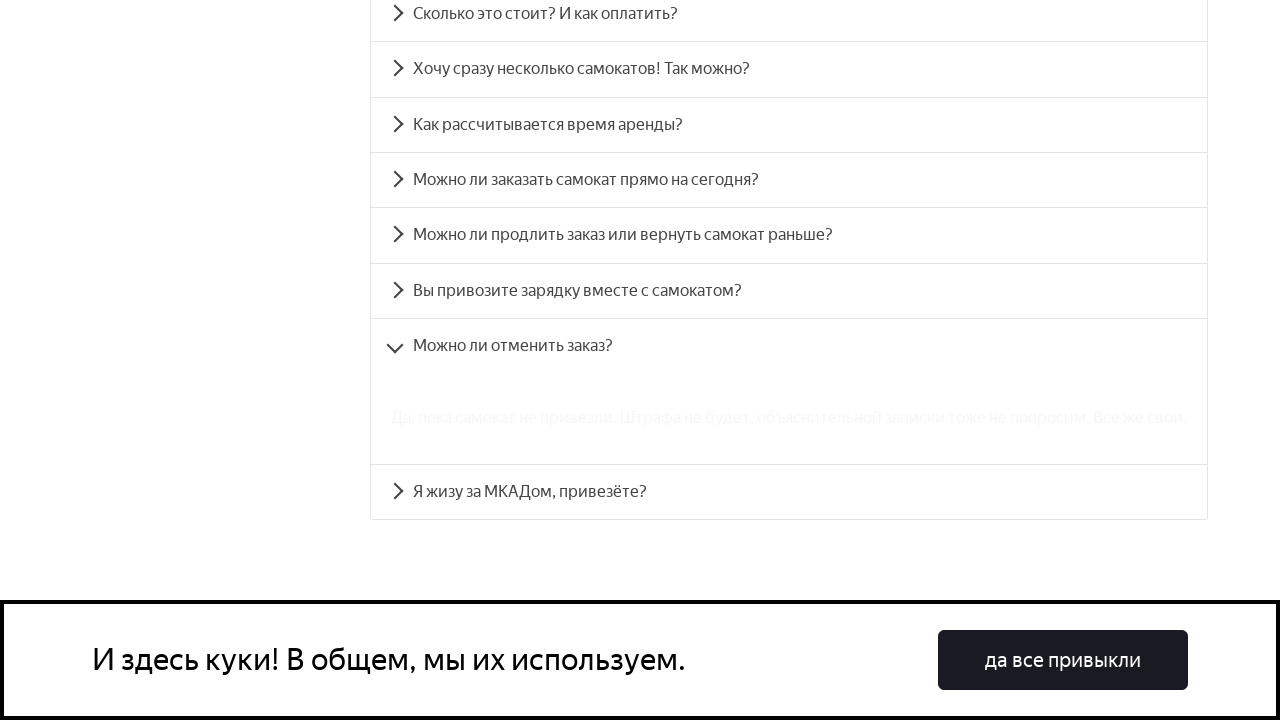

FAQ answer 7 panel became visible
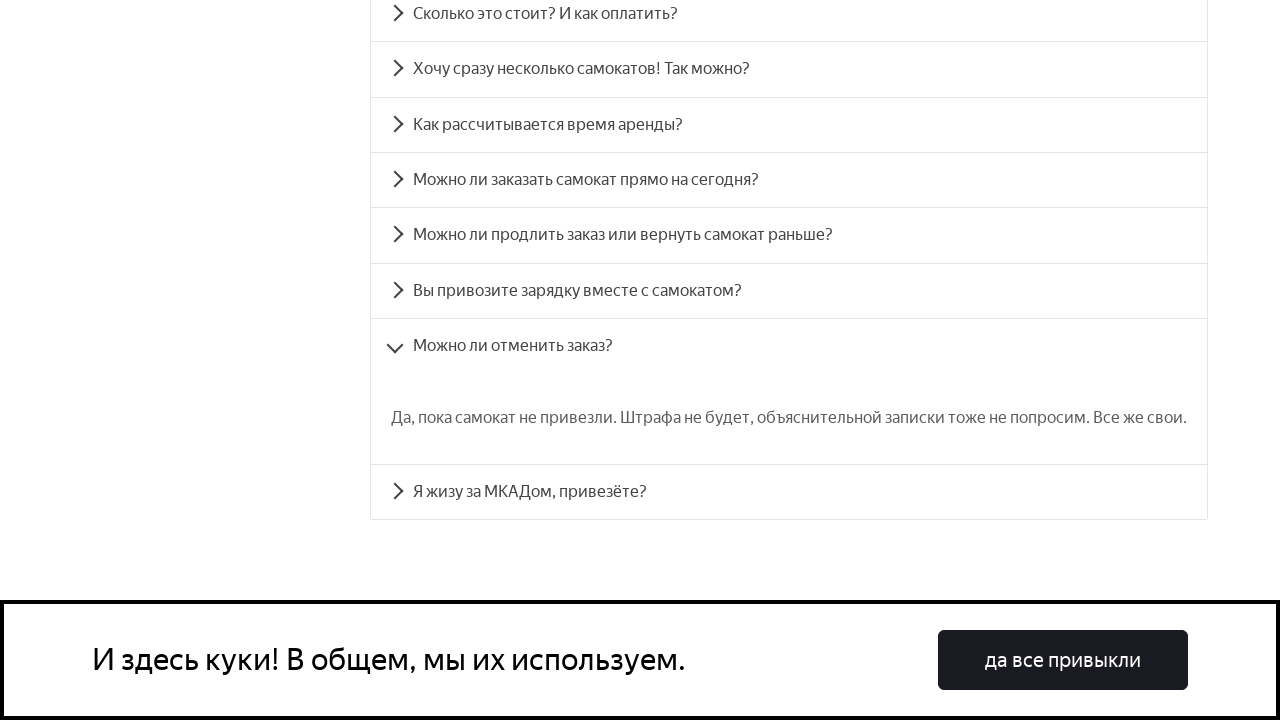

Retrieved answer text for FAQ 7
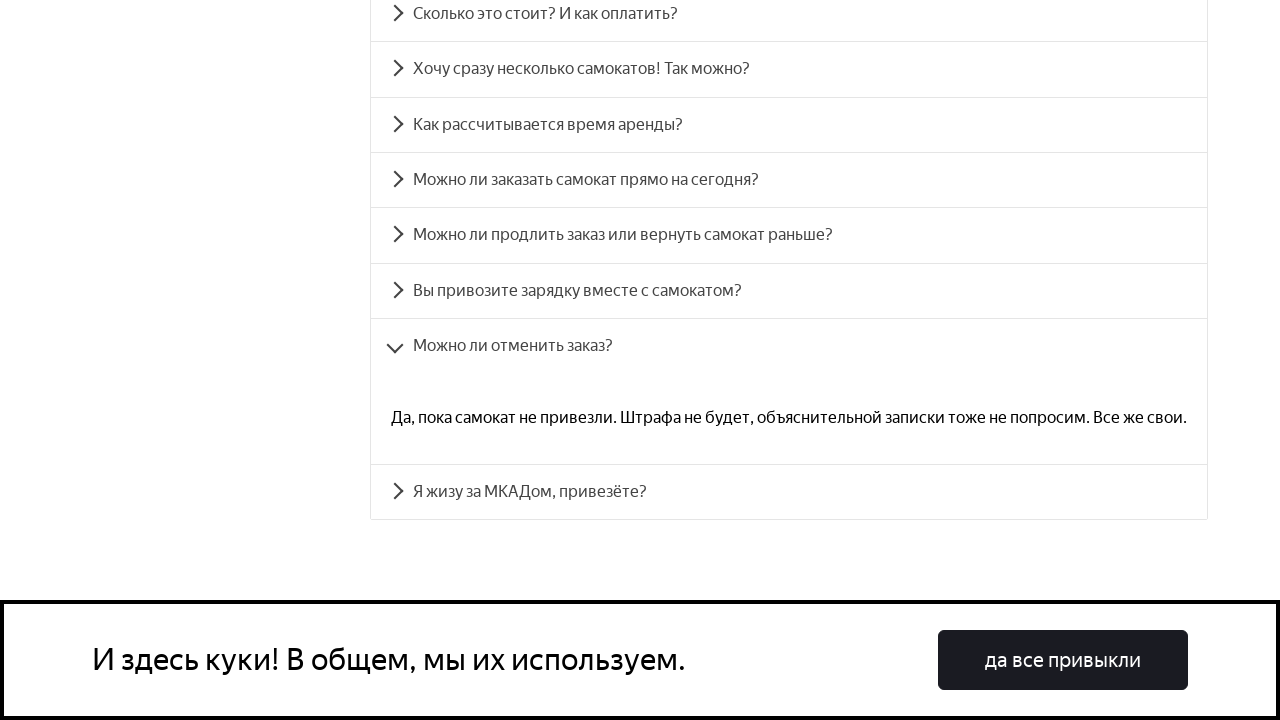

Verified FAQ 7 answer matches expected text
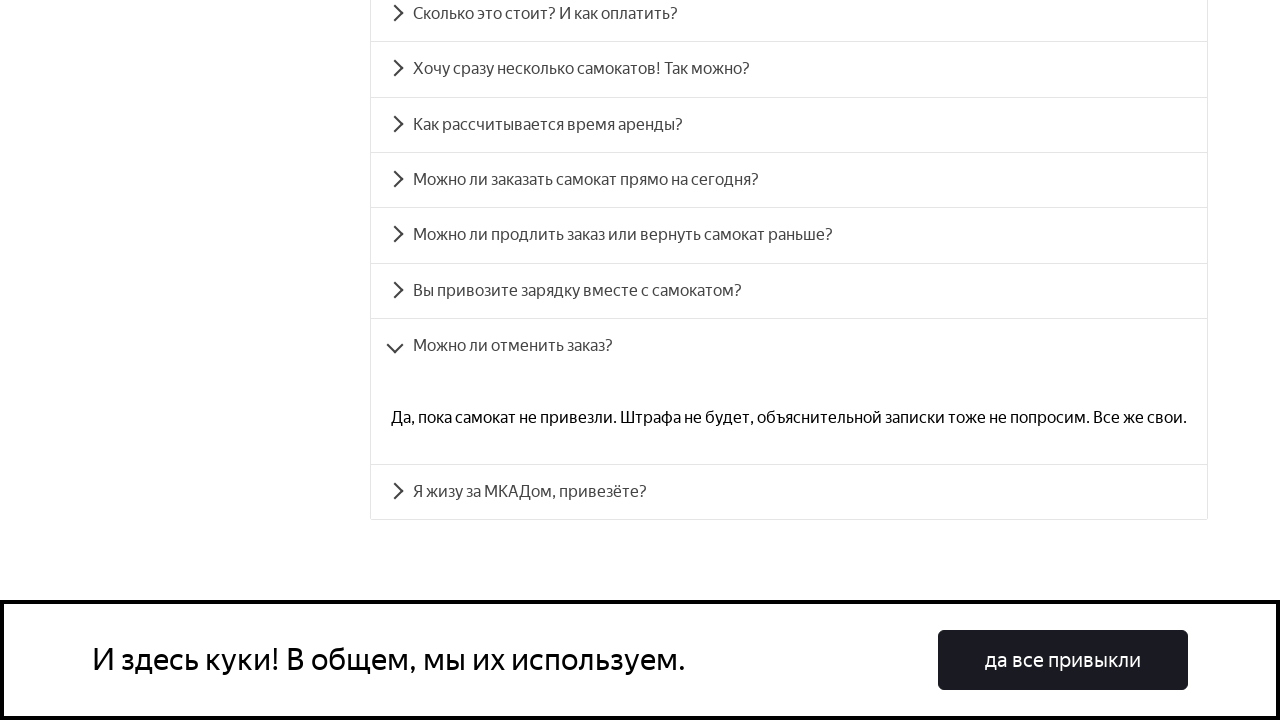

Clicked FAQ question 8 at (789, 492) on .accordion__item:nth-child(8) .accordion__heading
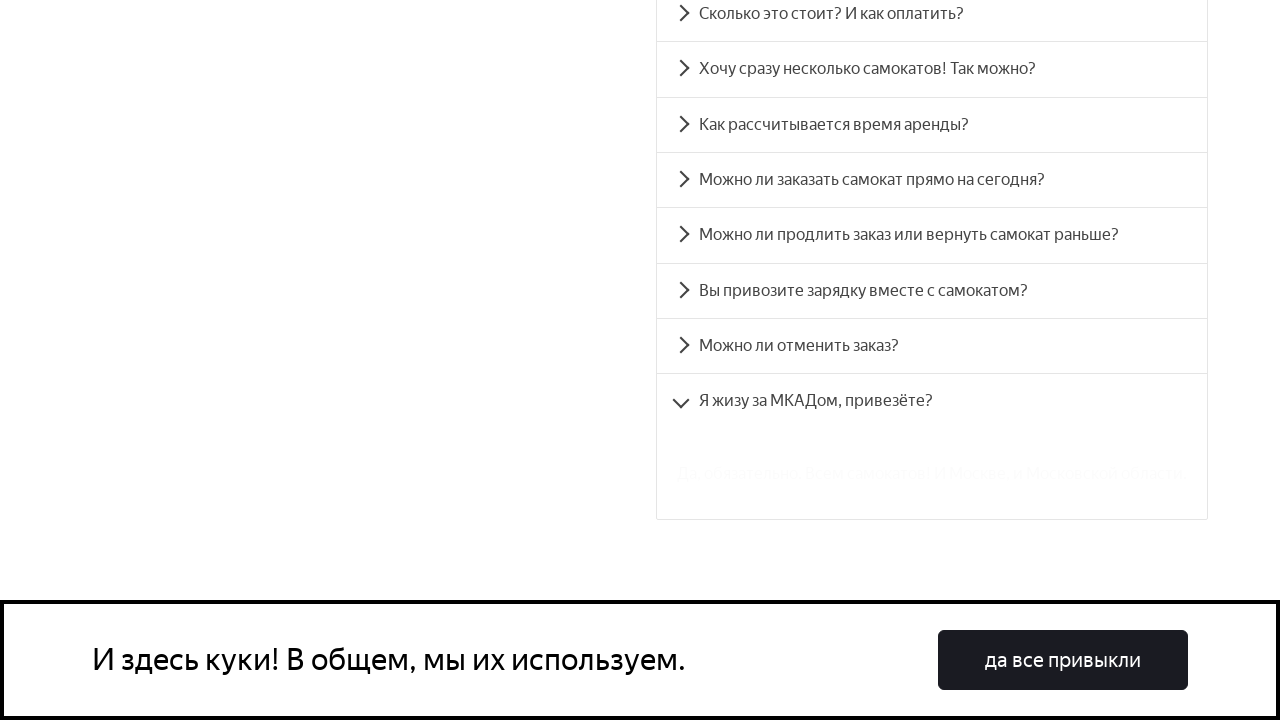

FAQ answer 8 panel became visible
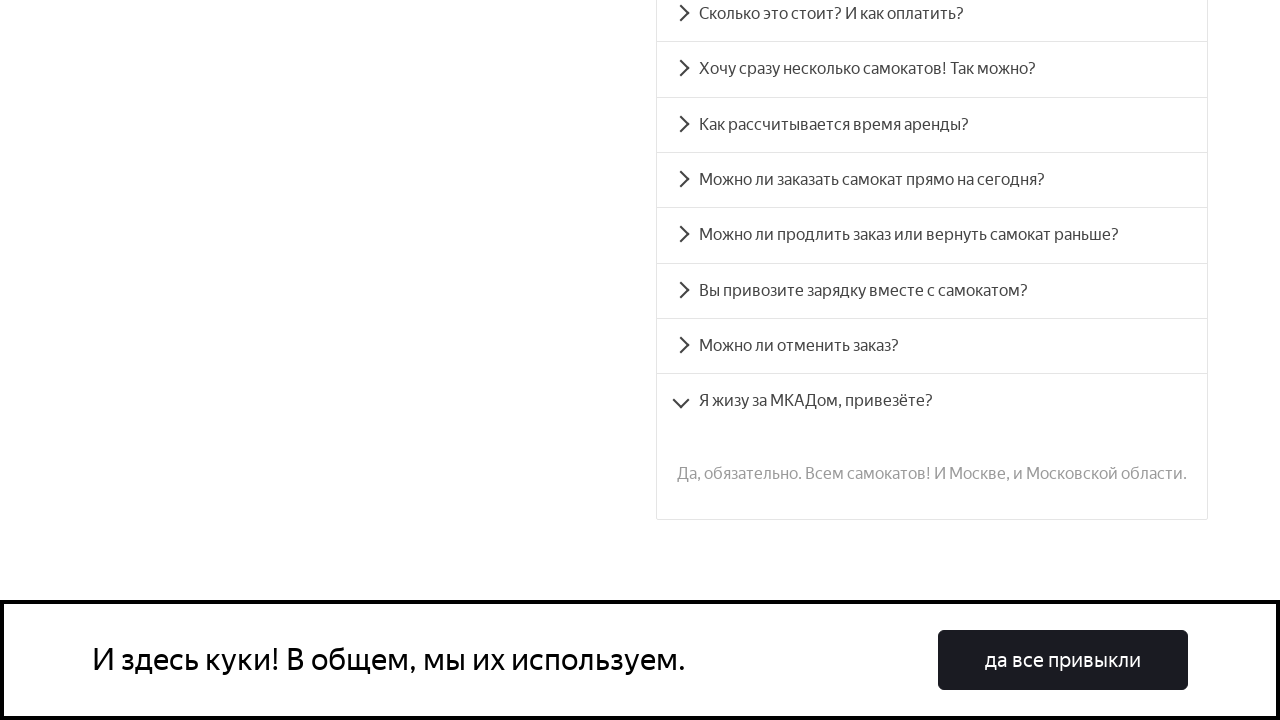

Retrieved answer text for FAQ 8
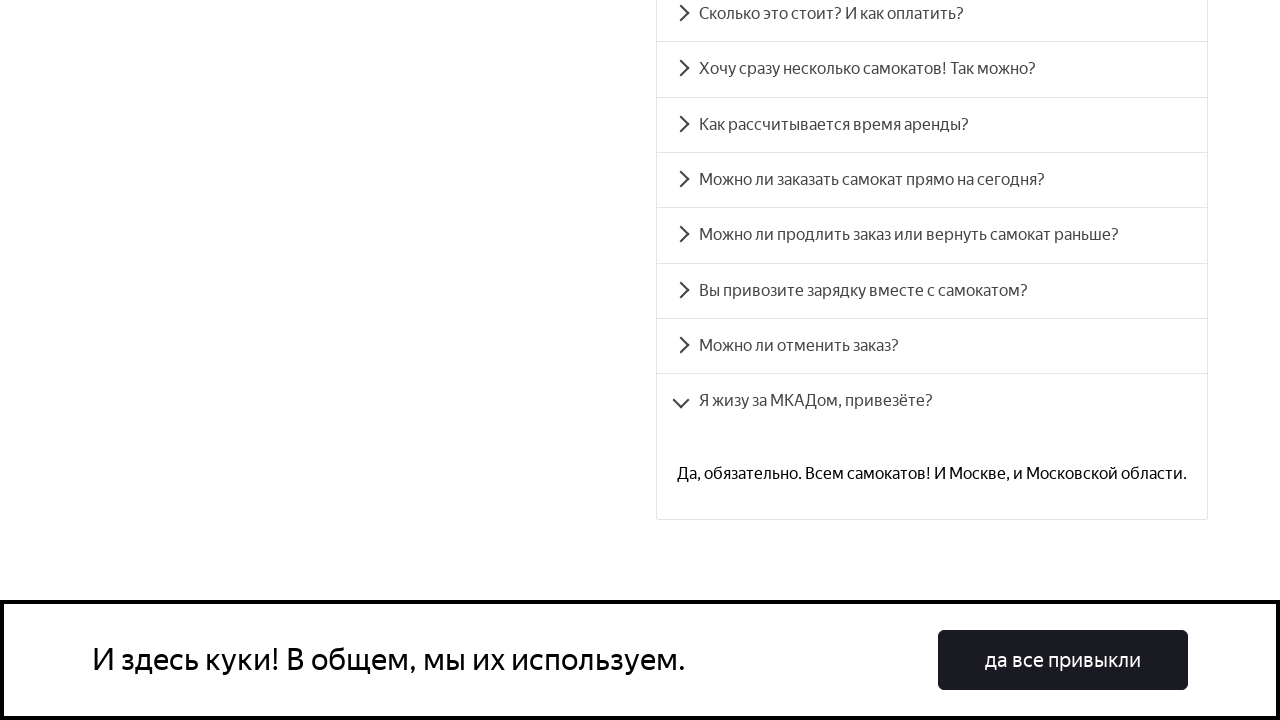

Verified FAQ 8 answer matches expected text
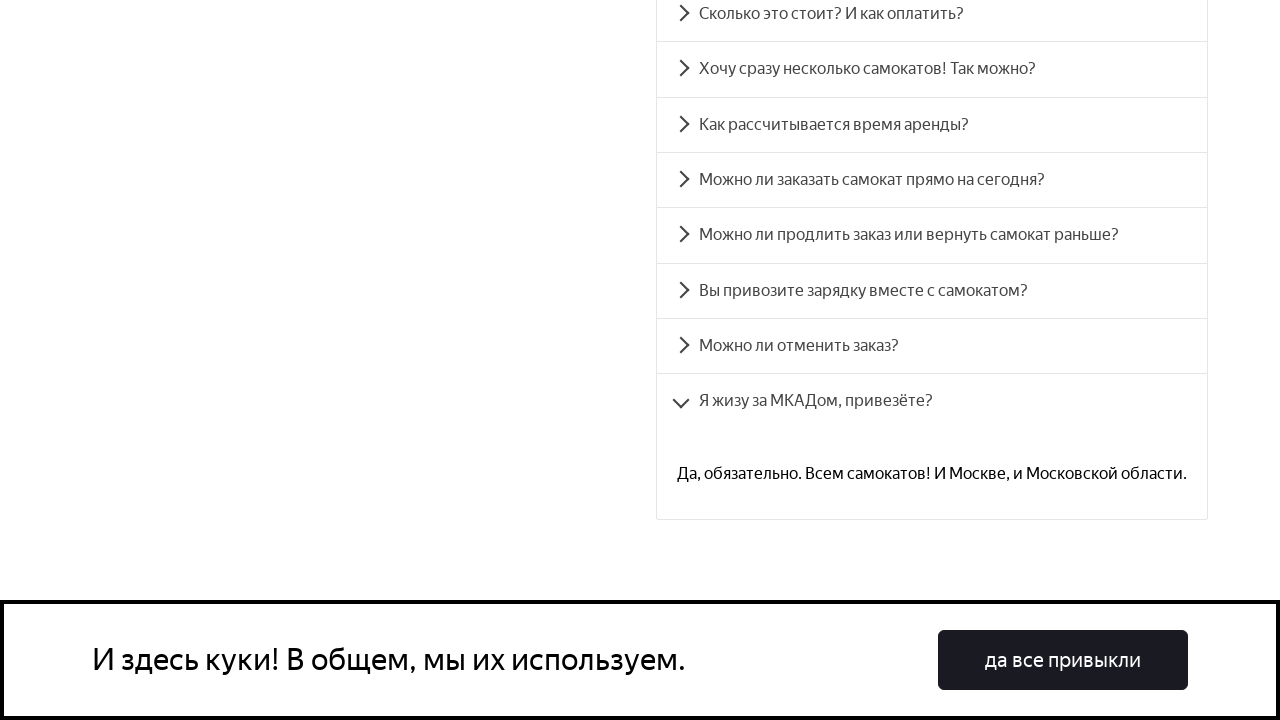

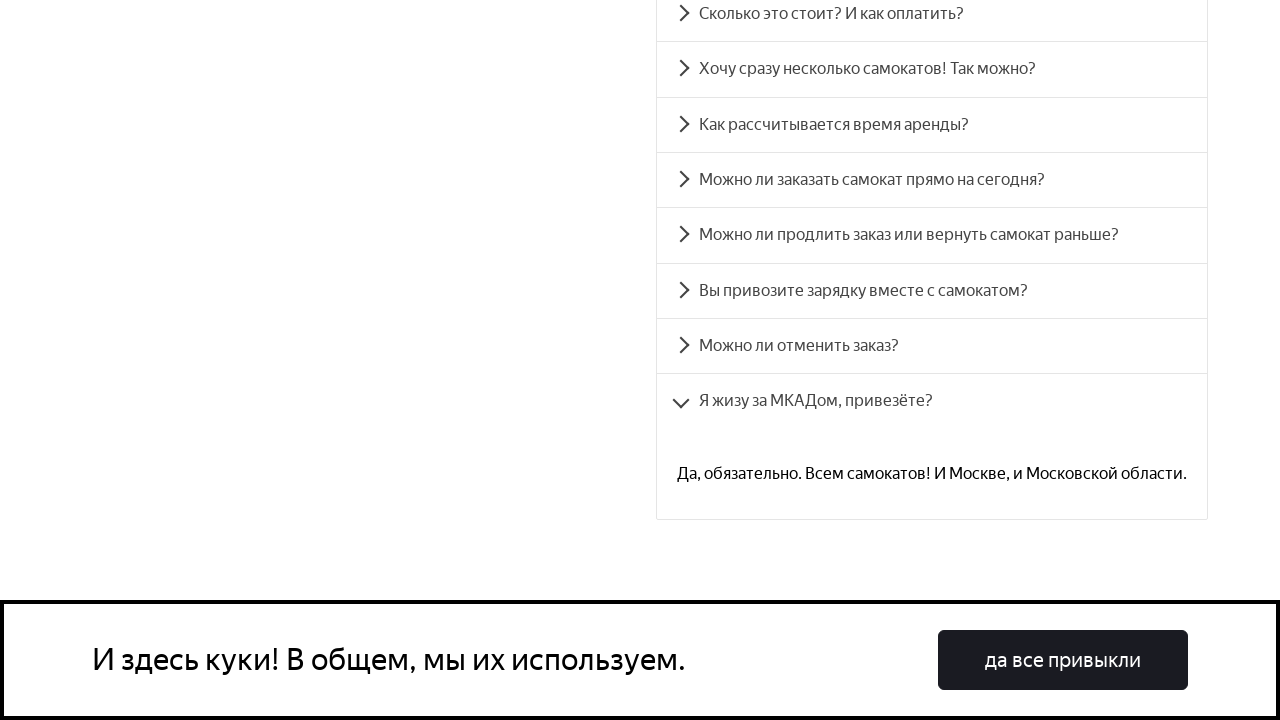